Tests browser navigation by visiting multiple URLs, then using back and forward navigation controls

Starting URL: https://demoqa.com/automation-practice-form

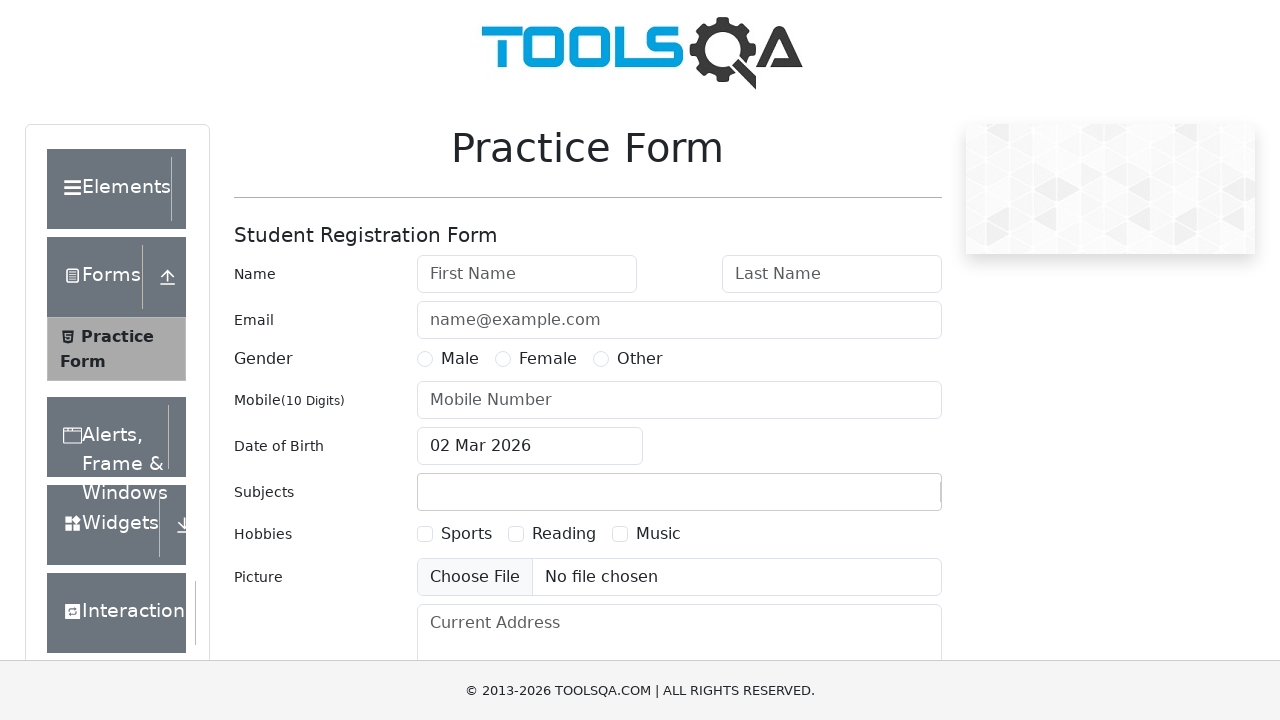

Navigated to https://selenium.dev
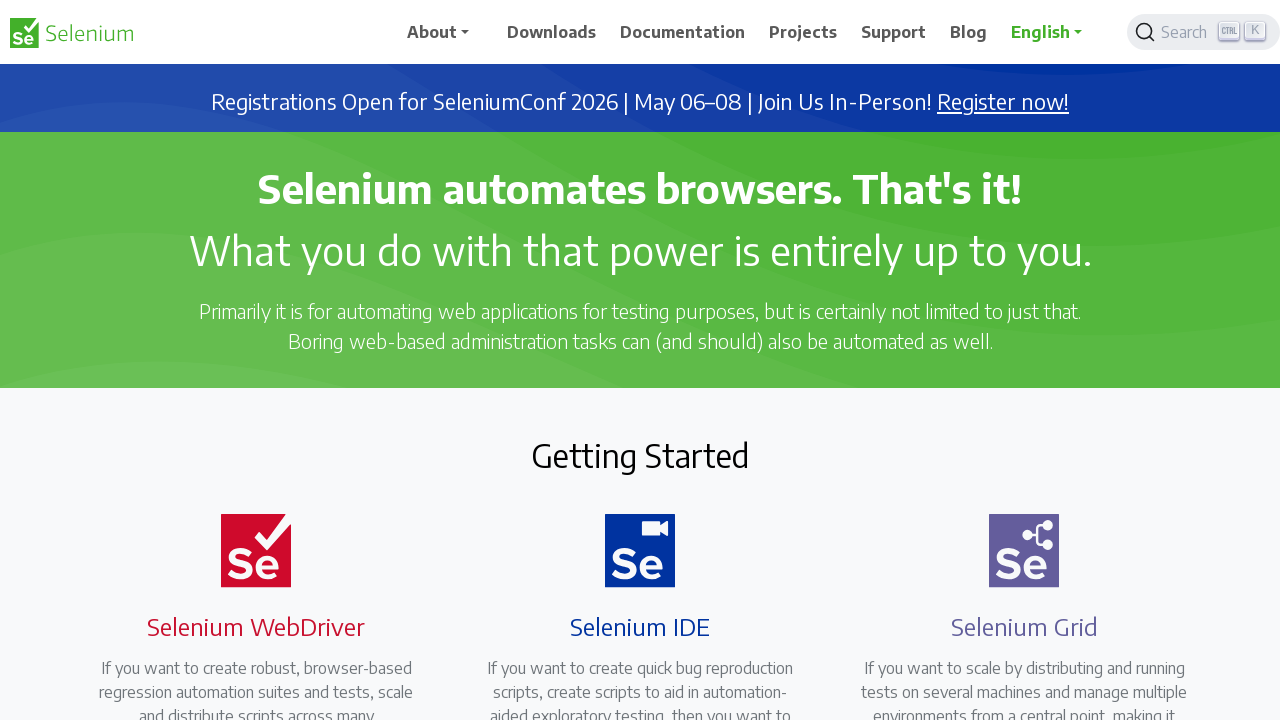

Navigated to https://demoqa.com/automation-practice-form
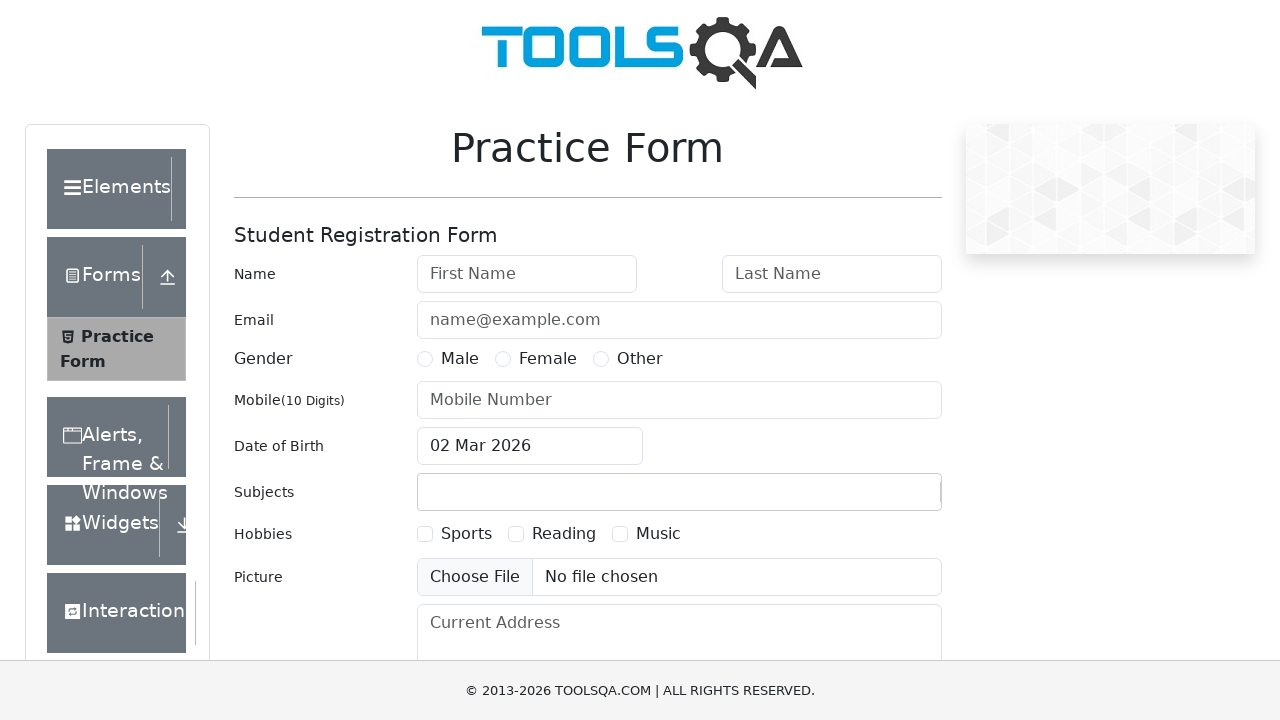

Used browser back button to return to https://selenium.dev
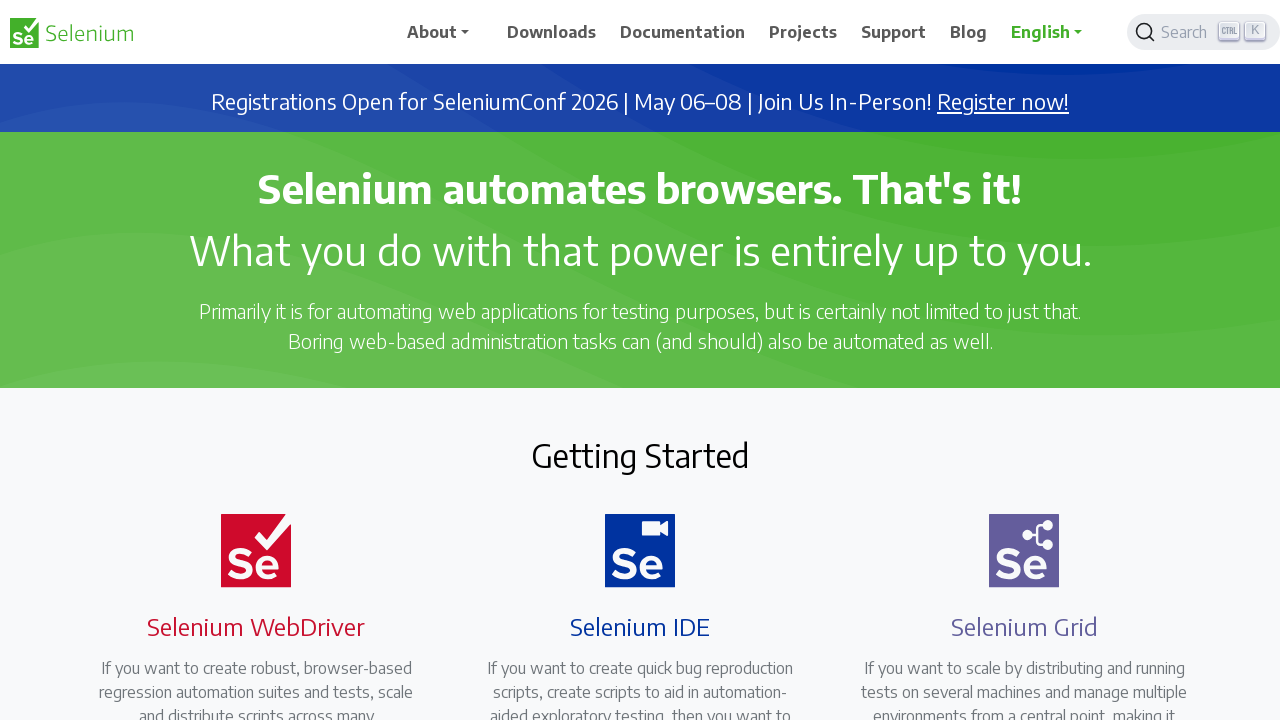

Used browser forward button to return to https://demoqa.com/automation-practice-form
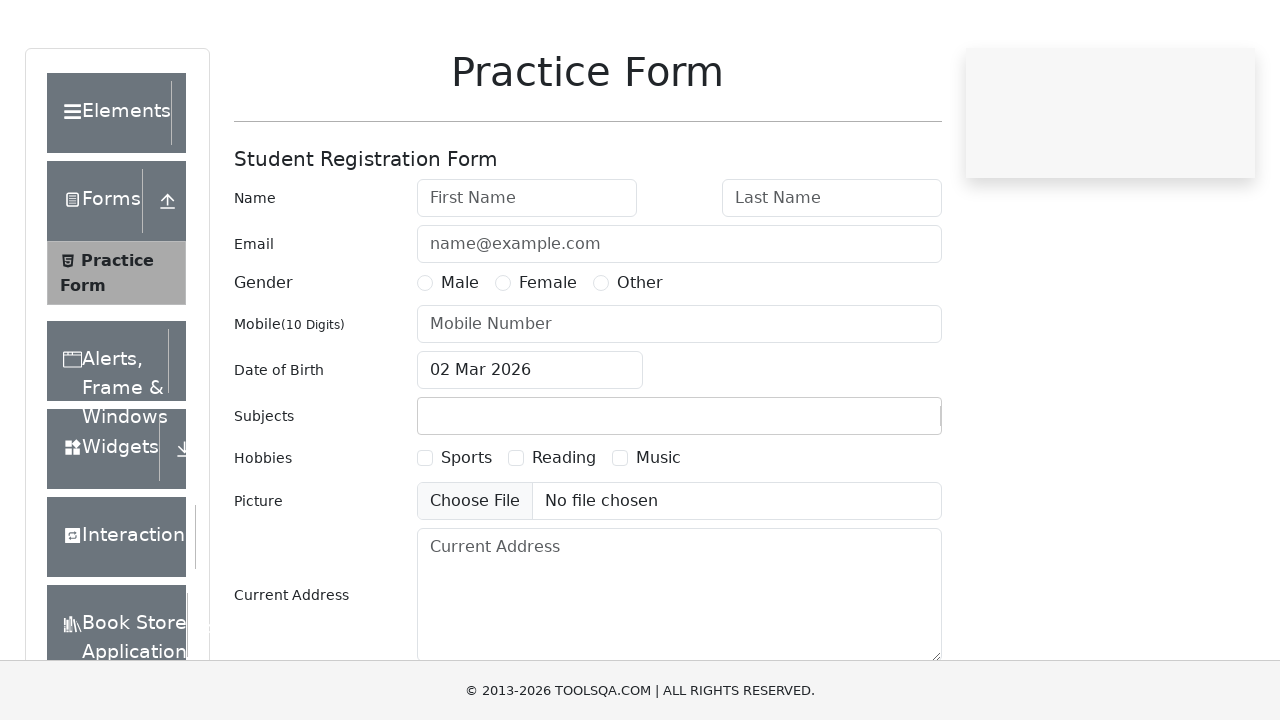

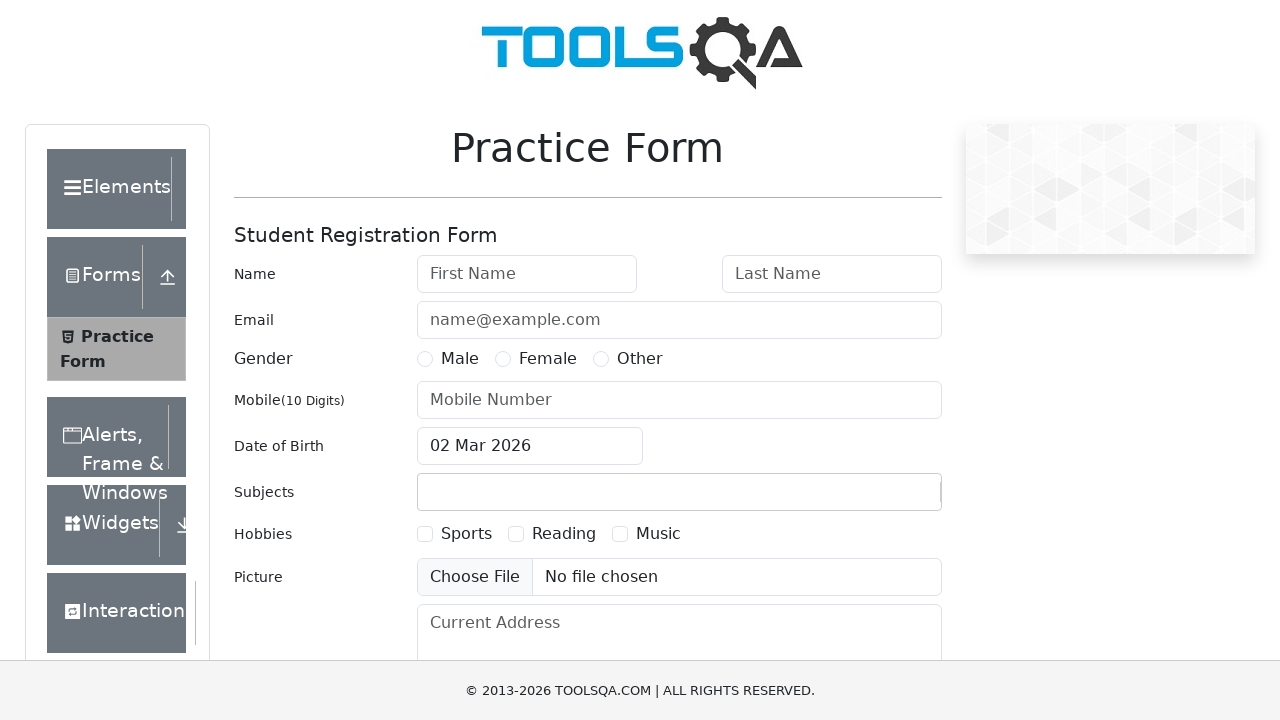